Tests a simple form submission by filling in full name, email, event date, and additional details fields, then submitting the form and verifying the confirmation message.

Starting URL: https://training-support.net/webelements/simple-form

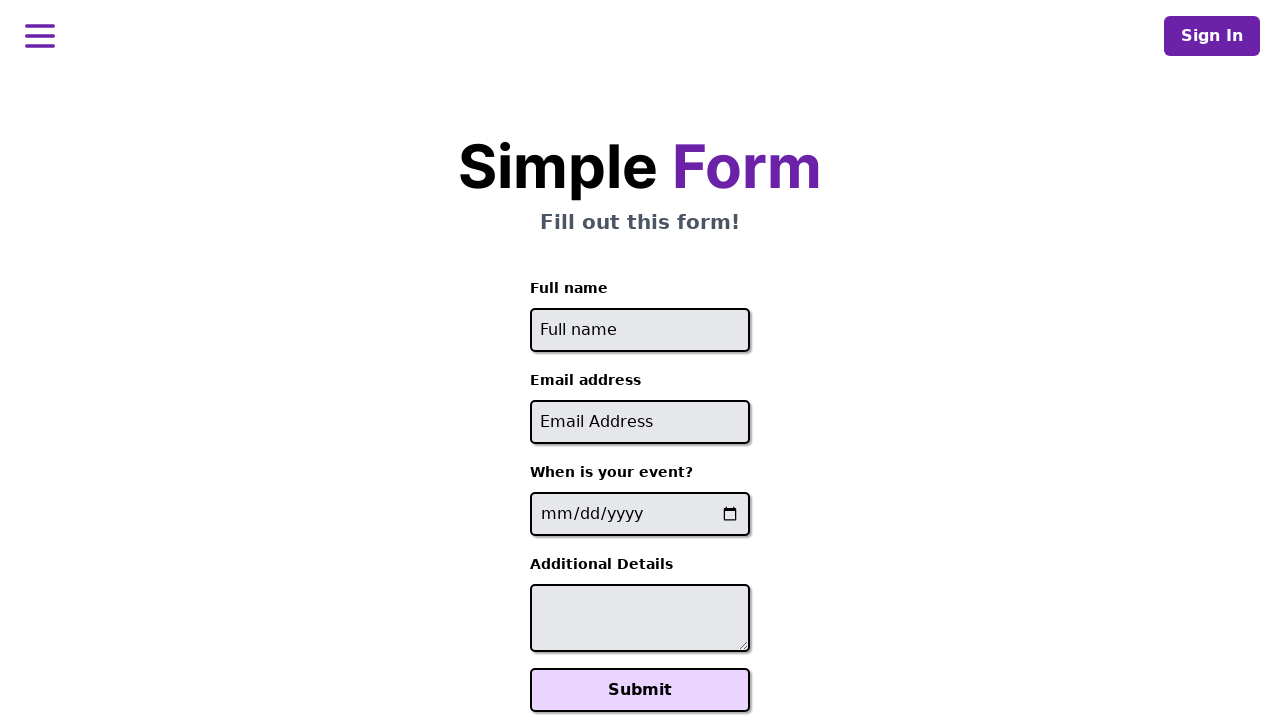

Waited for full name field to be visible
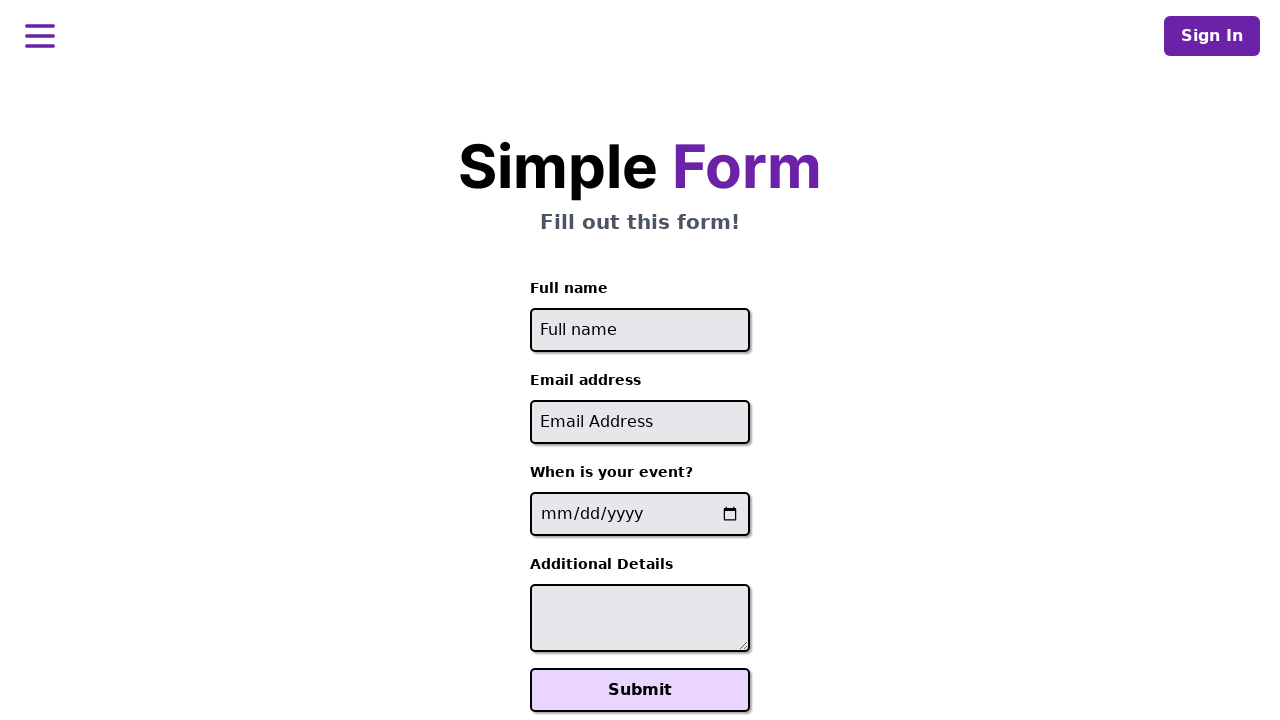

Filled full name field with 'Priya Sharma' on #full-name
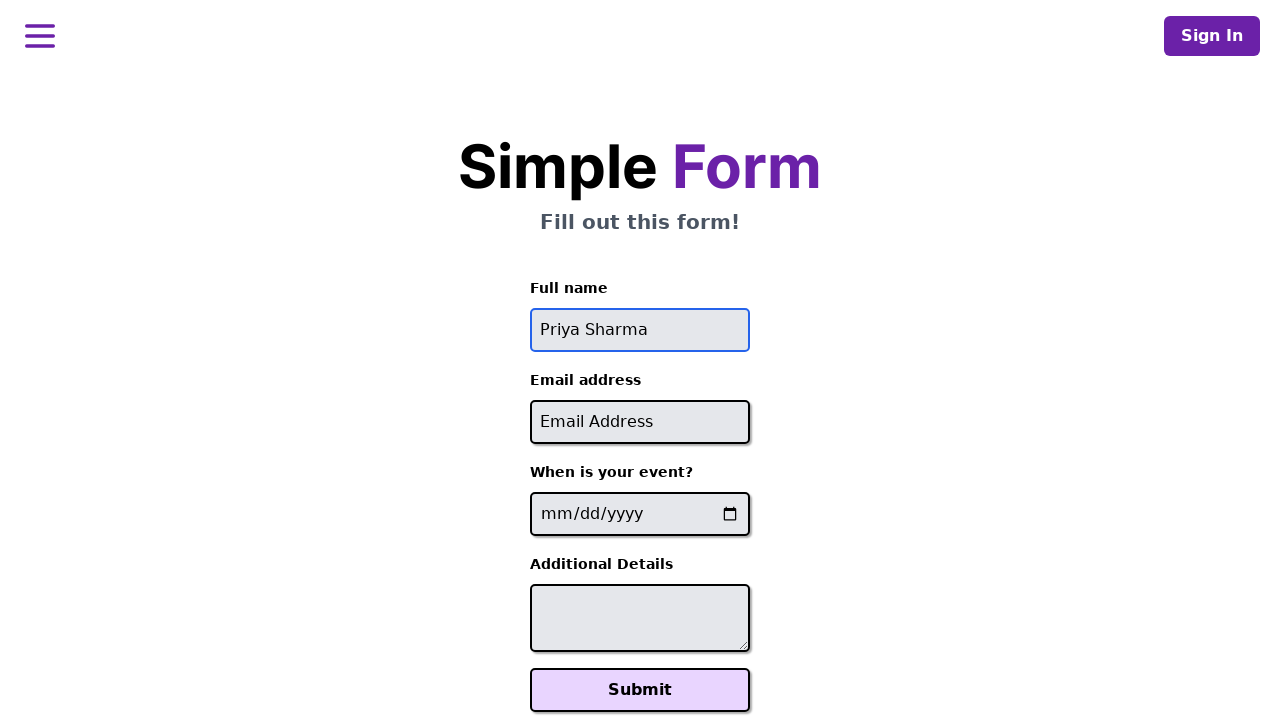

Waited for email field to be visible
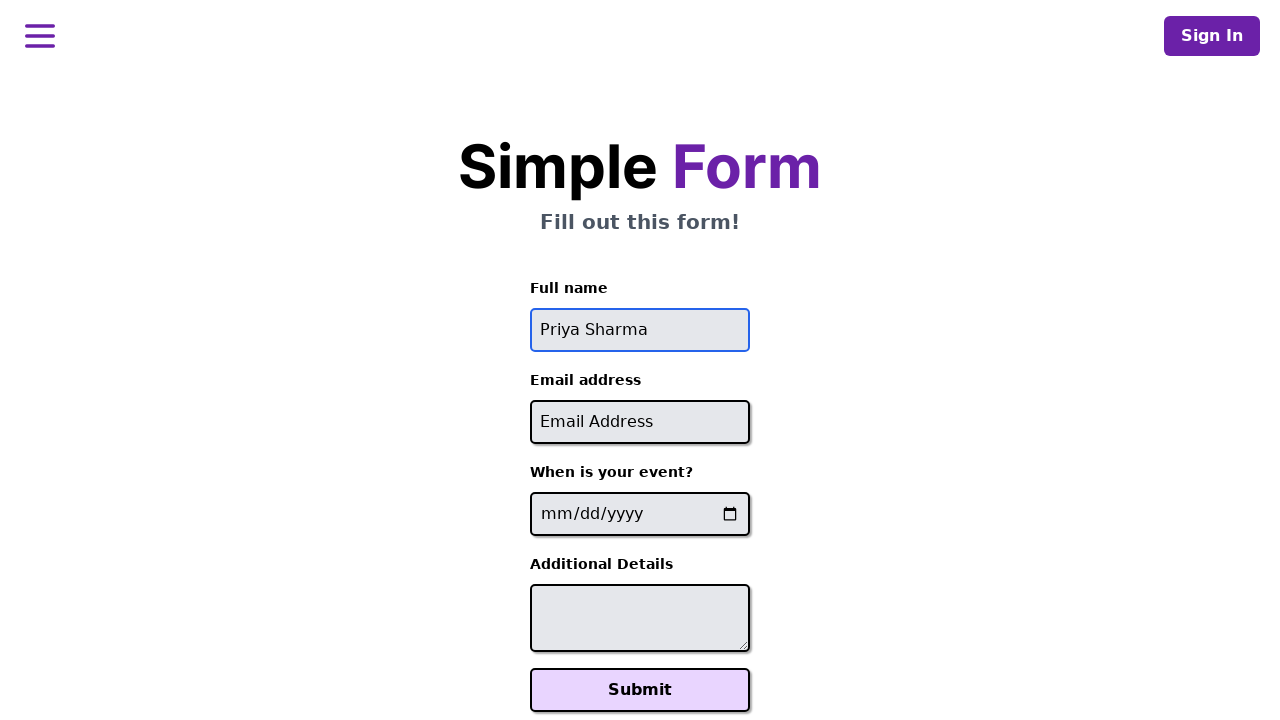

Filled email field with 'priya.sharma@example.com' on #email
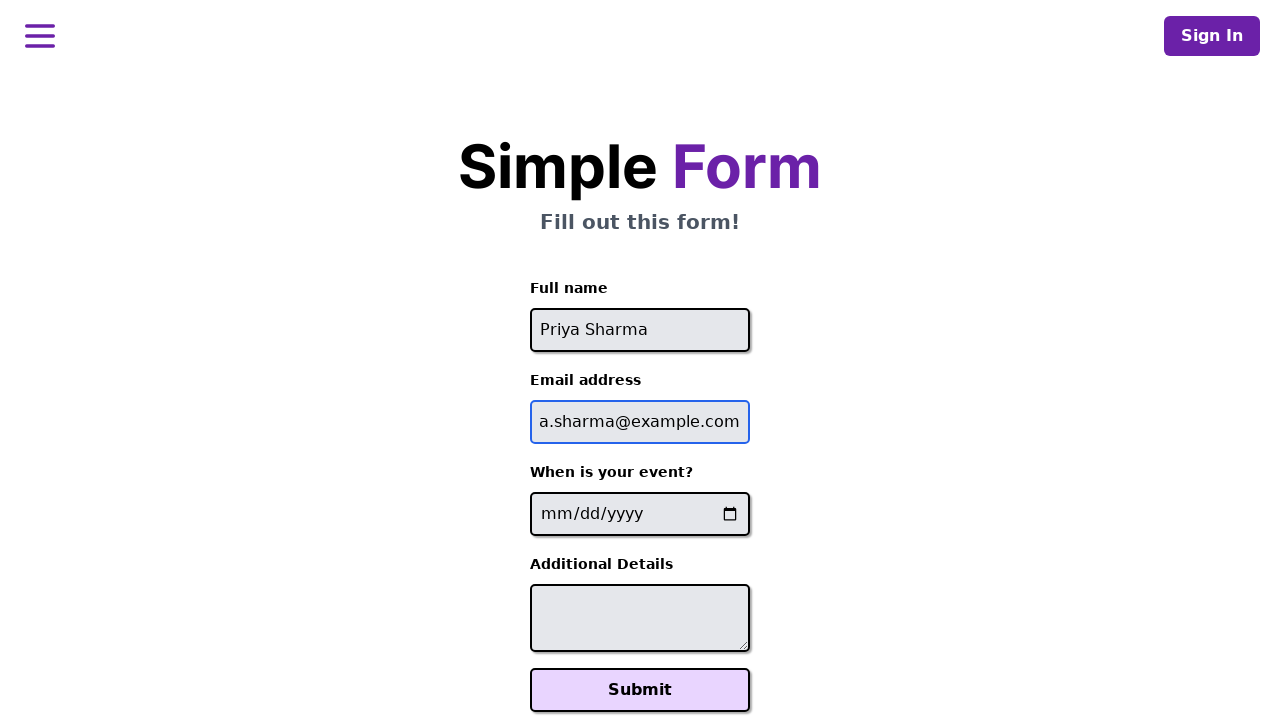

Waited for event date field to be visible
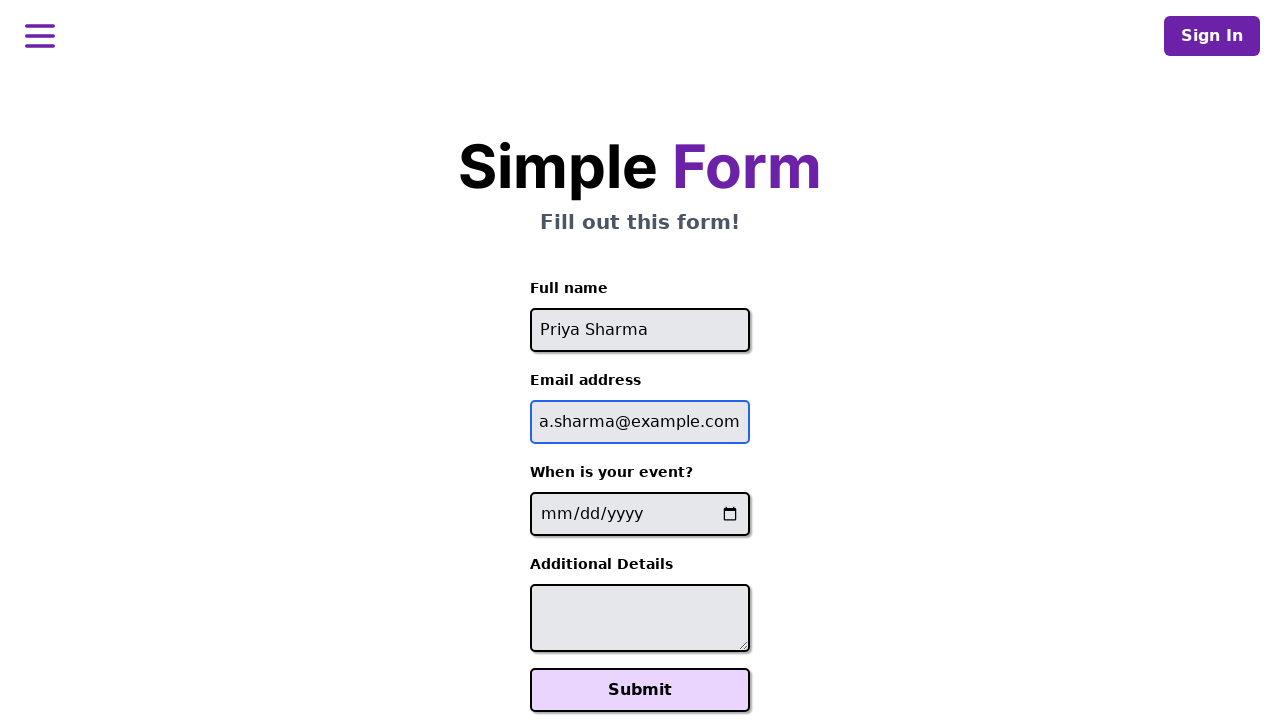

Set event date to '2025-03-20' using JavaScript
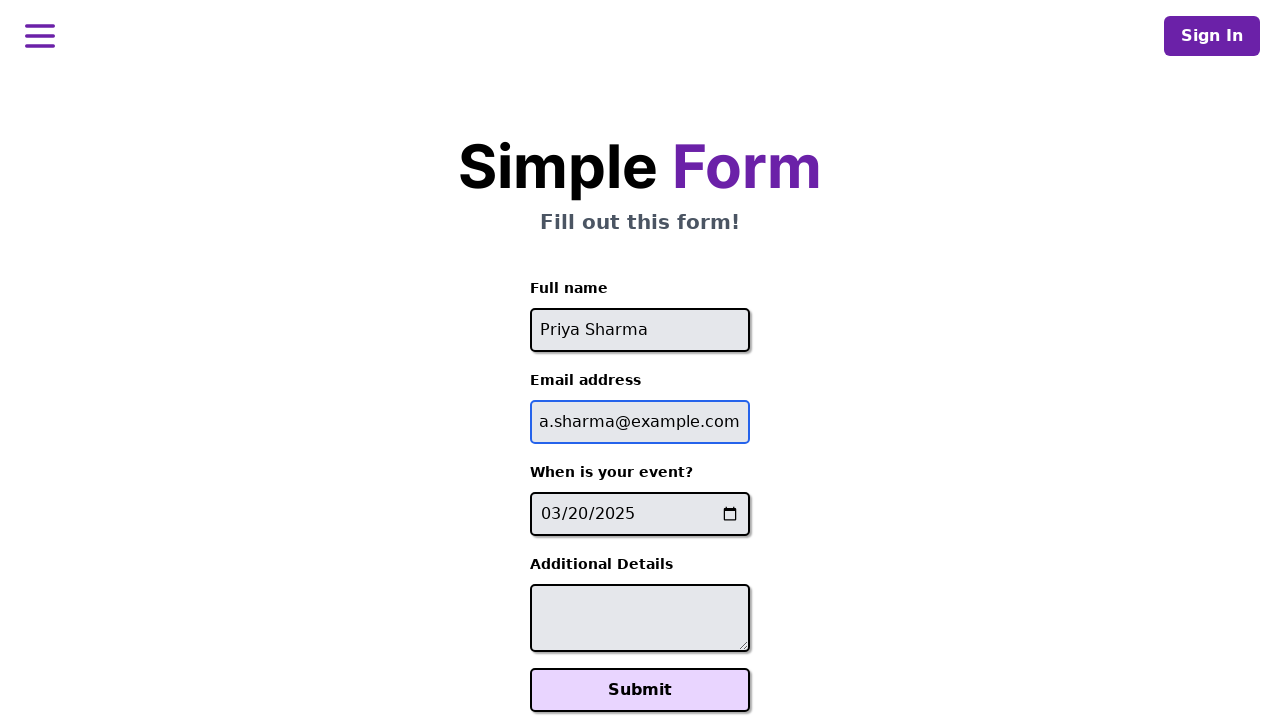

Waited for additional details field to be visible
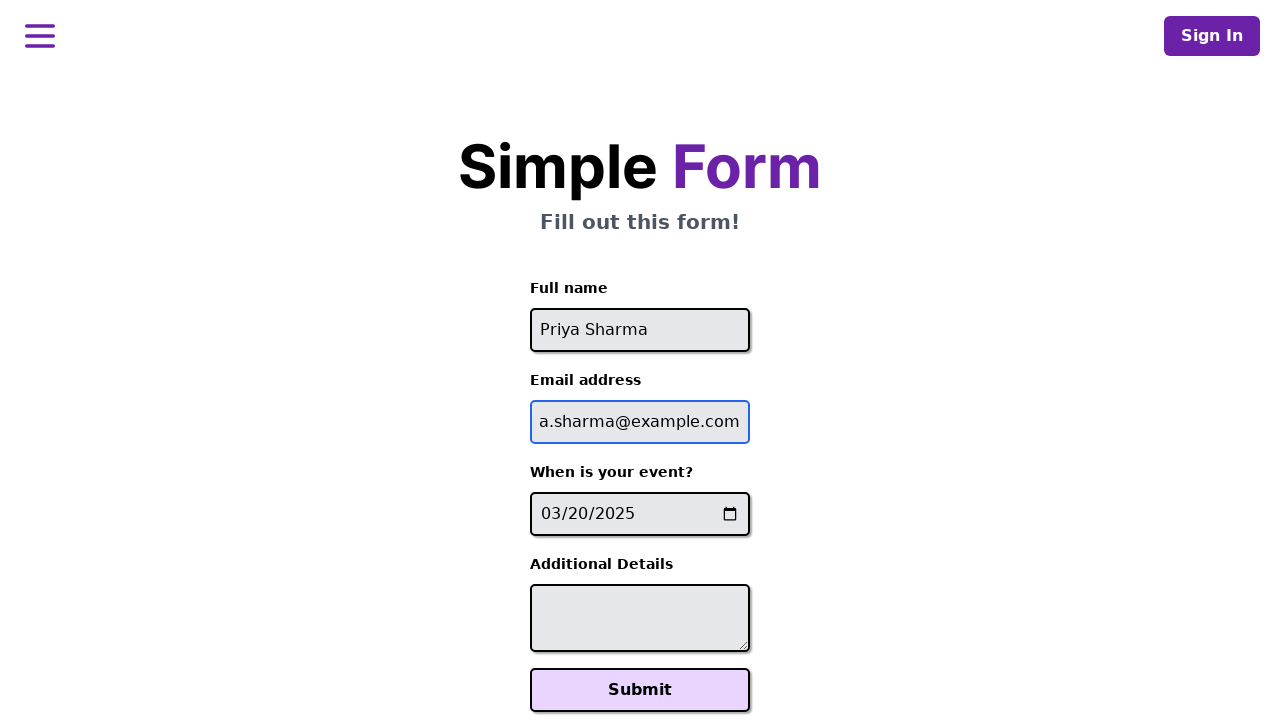

Filled additional details field with 'Annual team meeting' on #additional-details
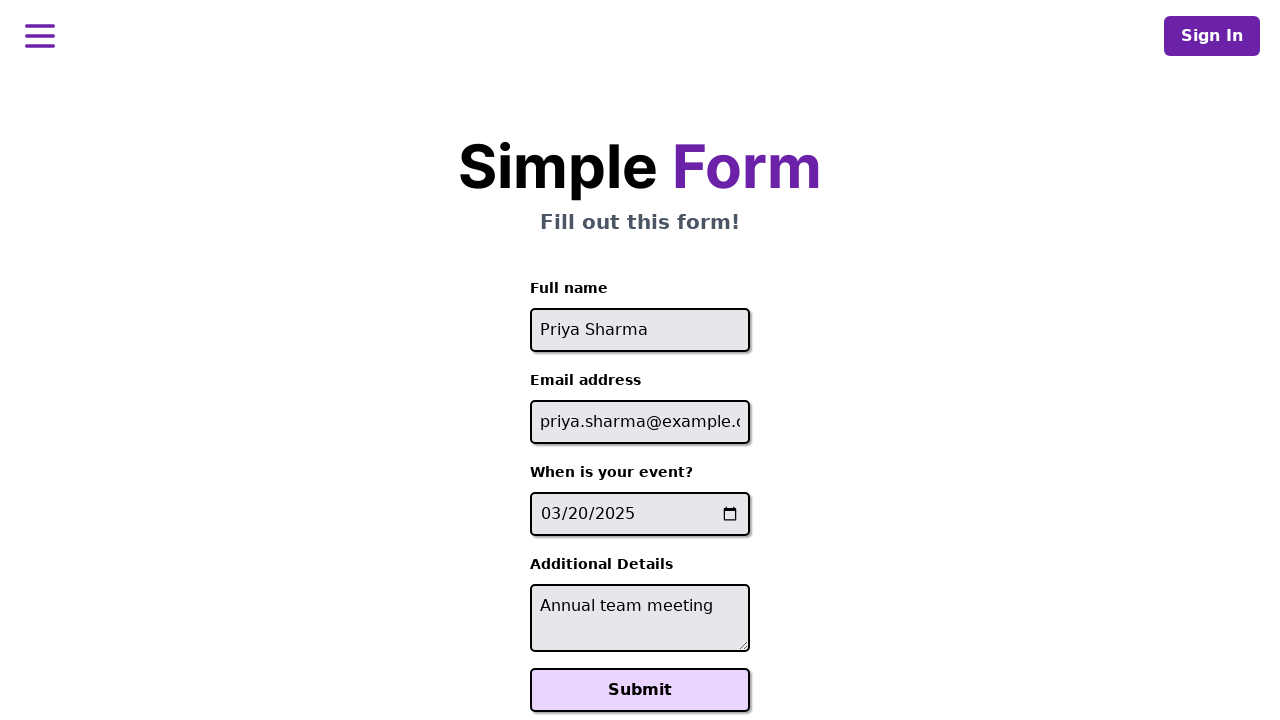

Clicked Submit button at (640, 690) on xpath=//button[text()='Submit']
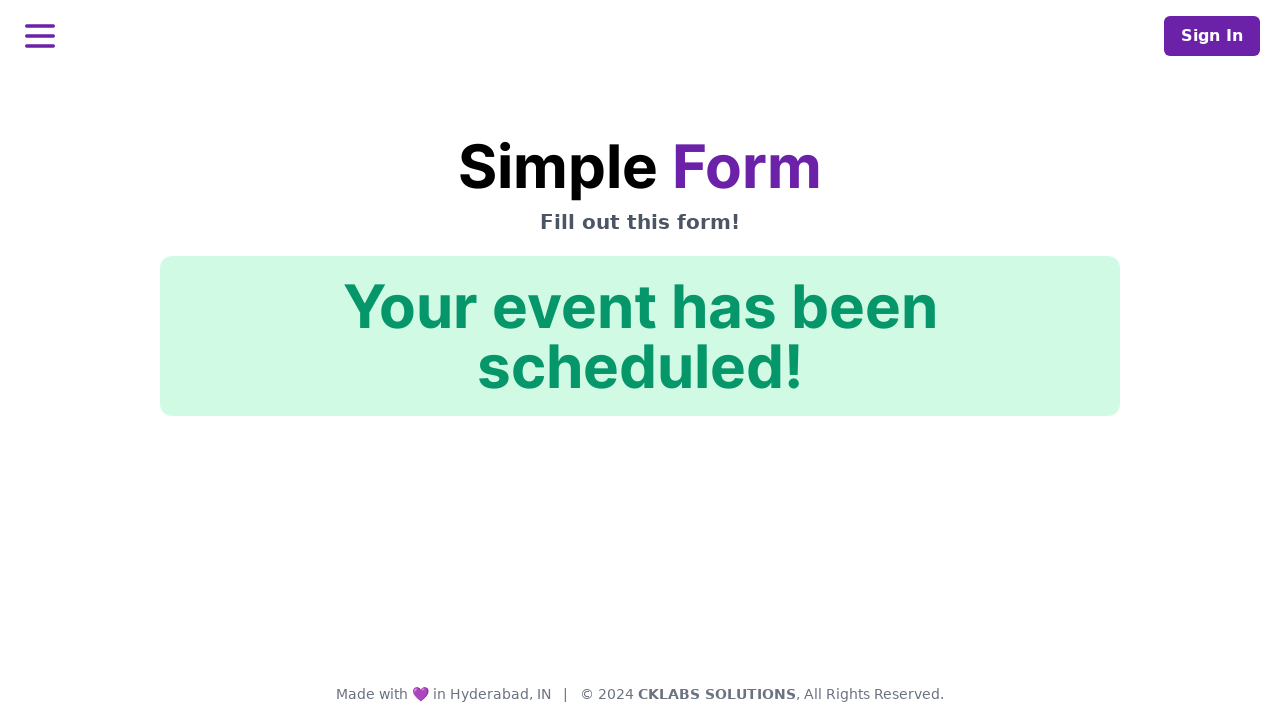

Waited for confirmation message to appear
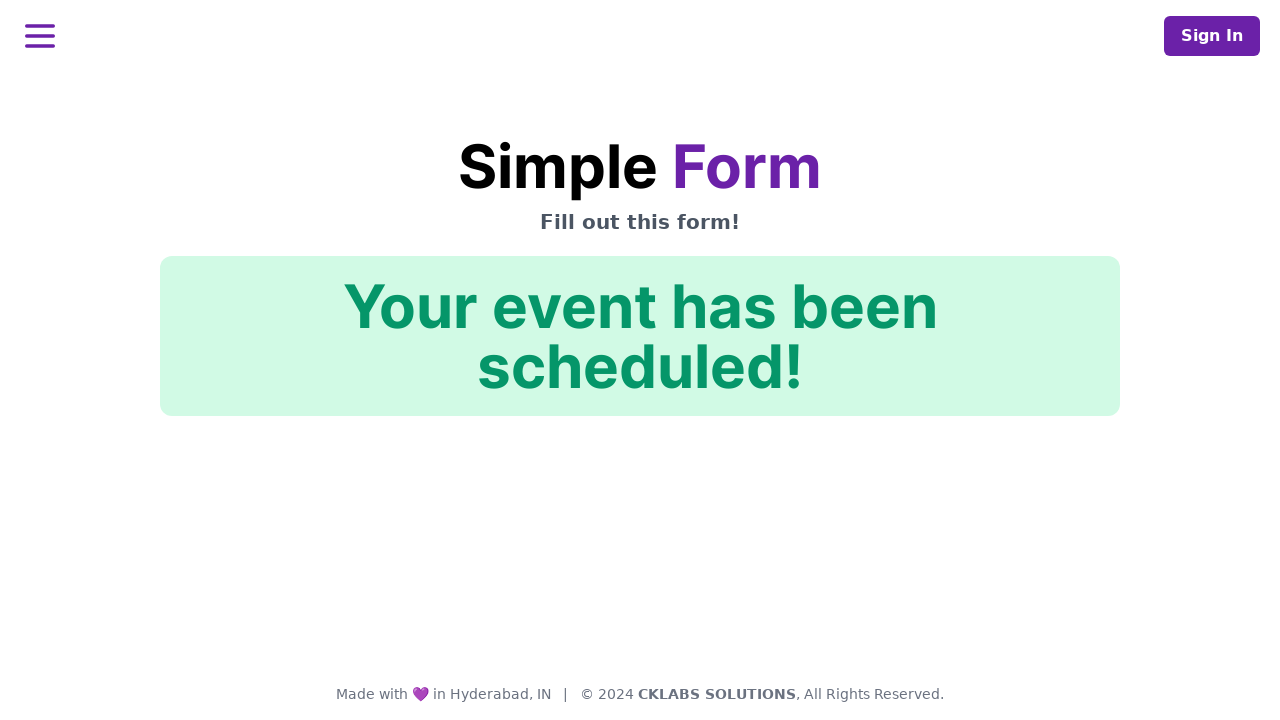

Retrieved confirmation message text
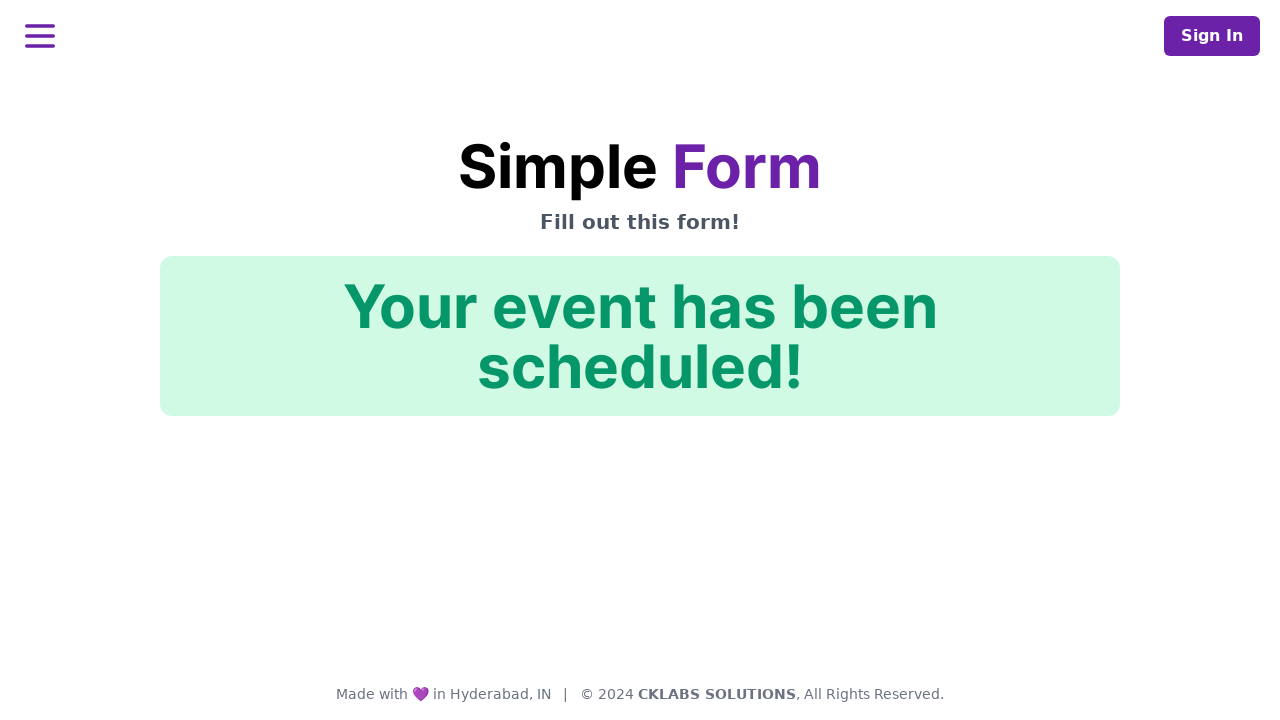

Verified confirmation message matches expected text 'Your event has been scheduled!'
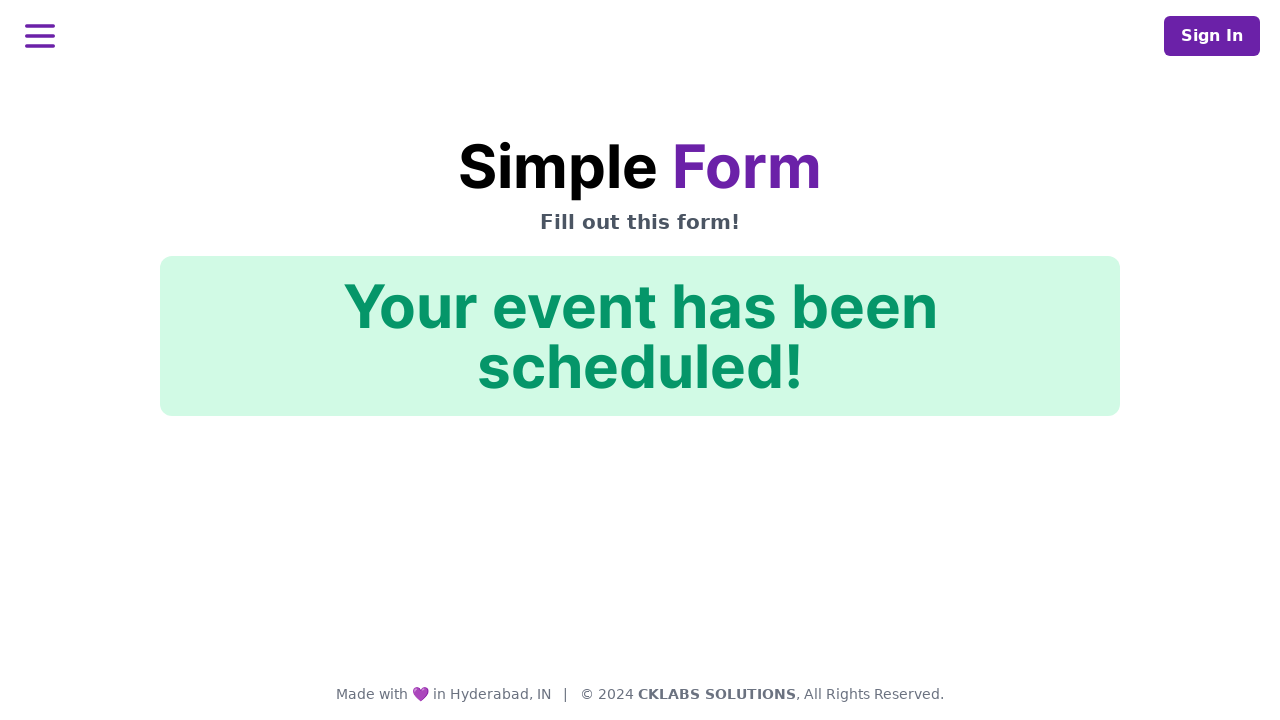

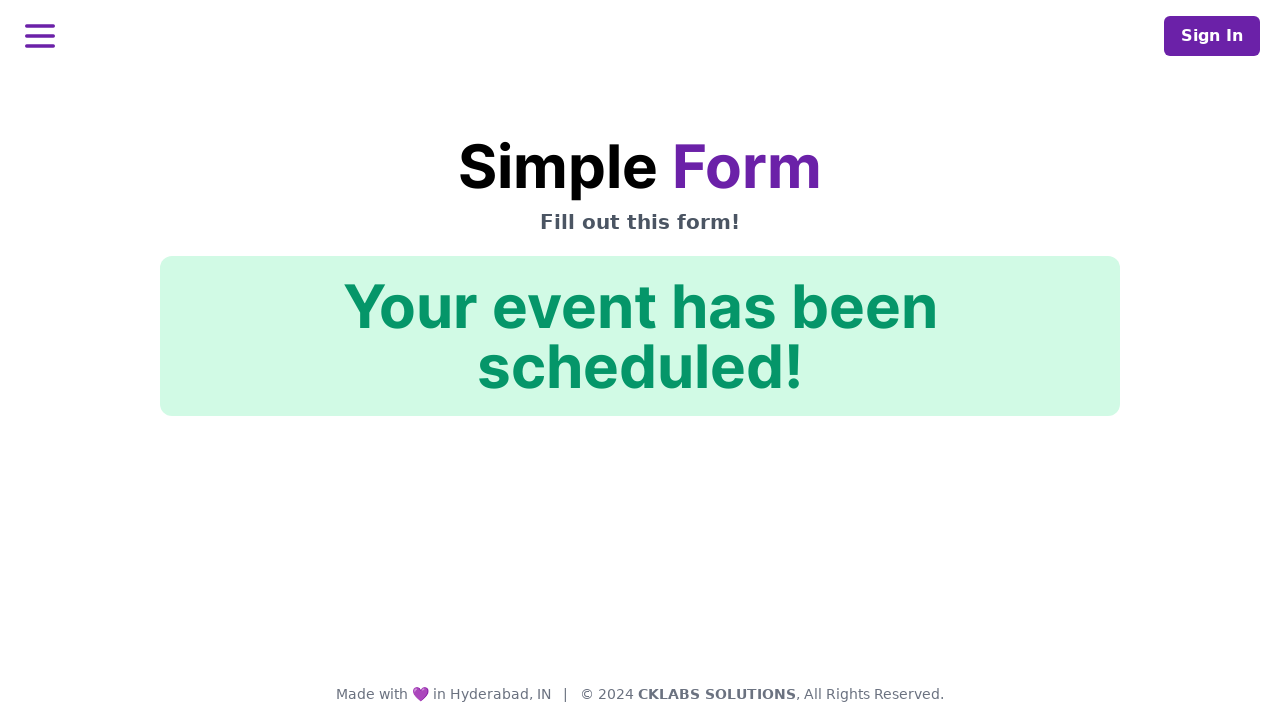